Tests various UI elements on a demo healthcare appointment site by clicking menu, navigation buttons, and social media links

Starting URL: https://katalon-demo-cura.herokuapp.com/profile.php#login

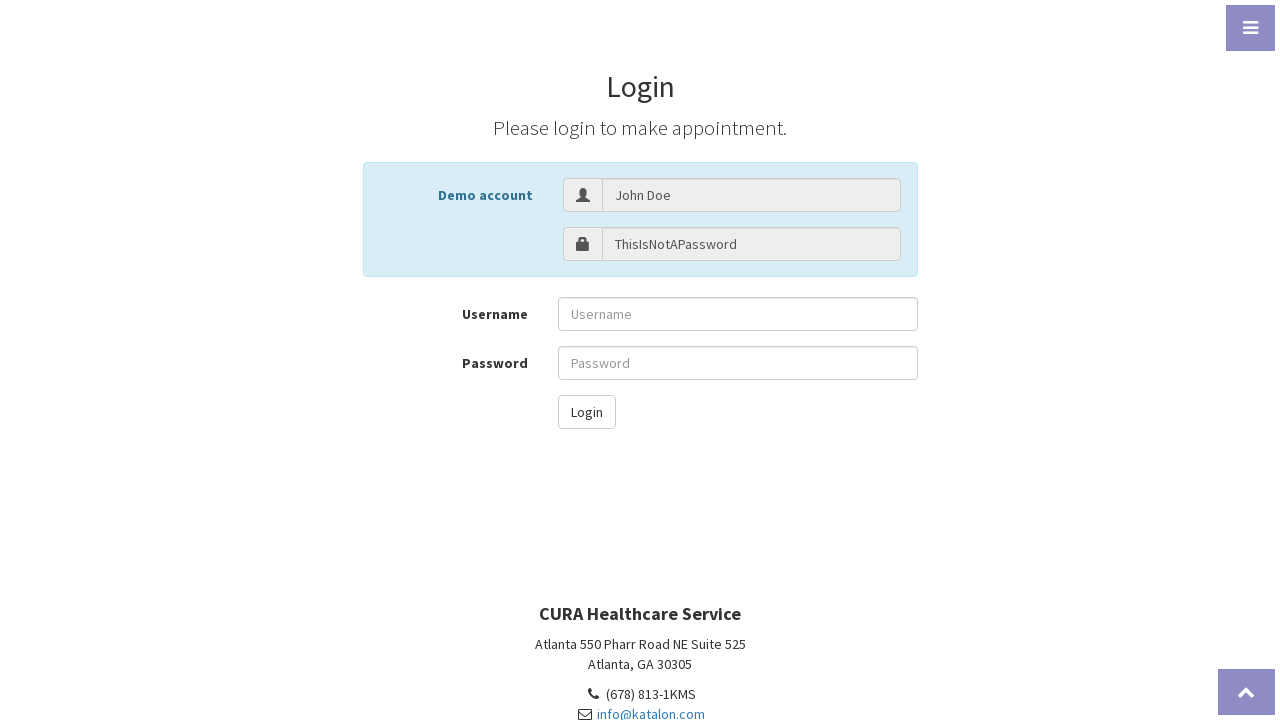

Page loaded and network idle state reached
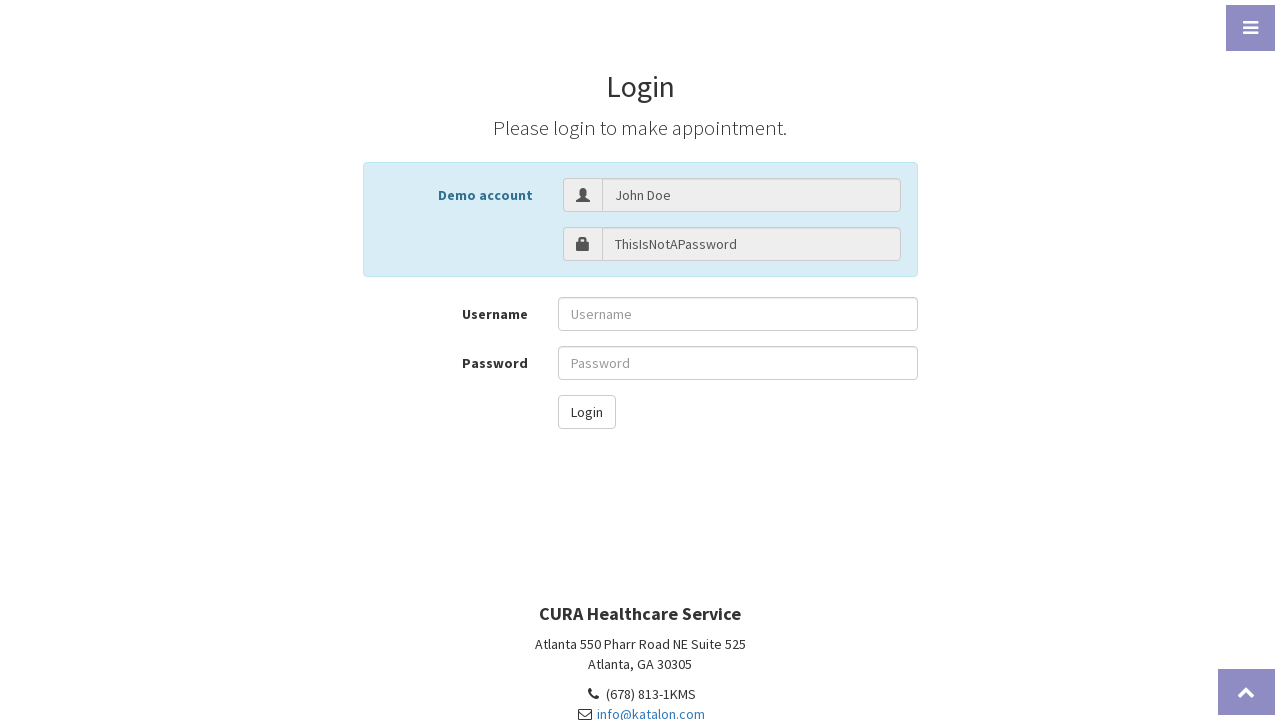

Clicked hamburger menu button at (1250, 28) on i.fa.fa-bars
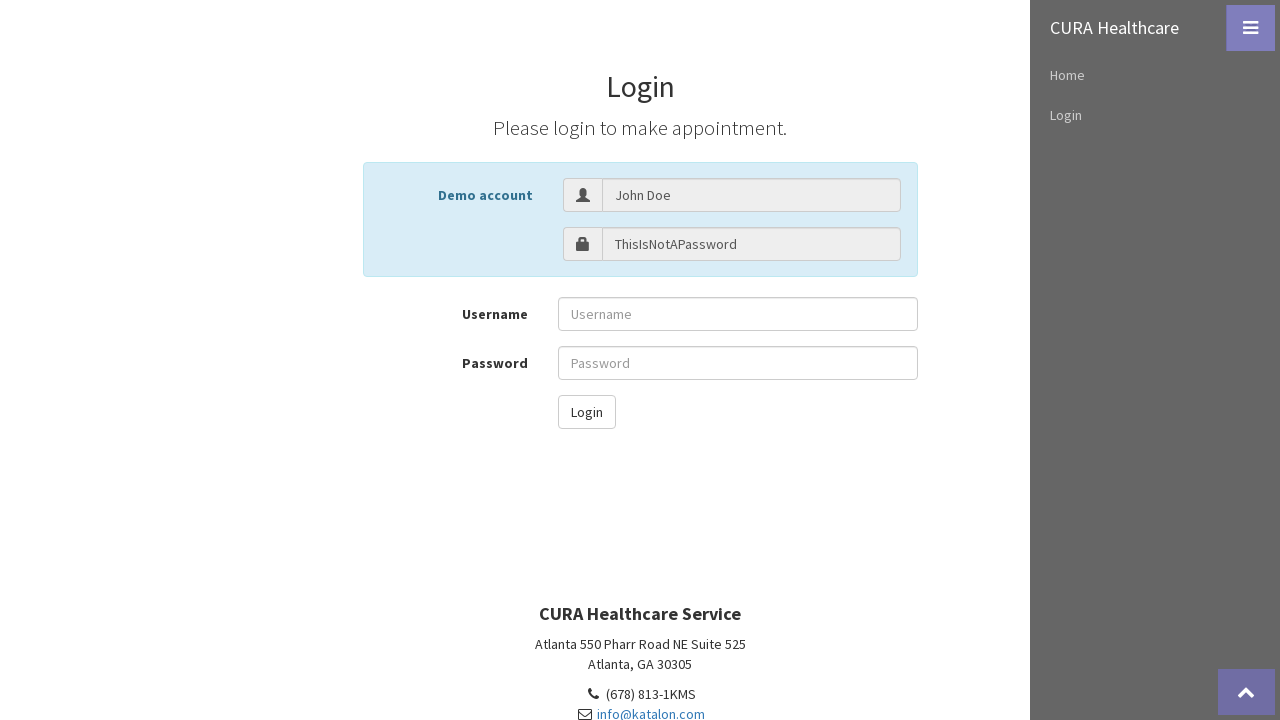

Clicked 'Make Appointment' button at (640, 323) on a#btn-make-appointment
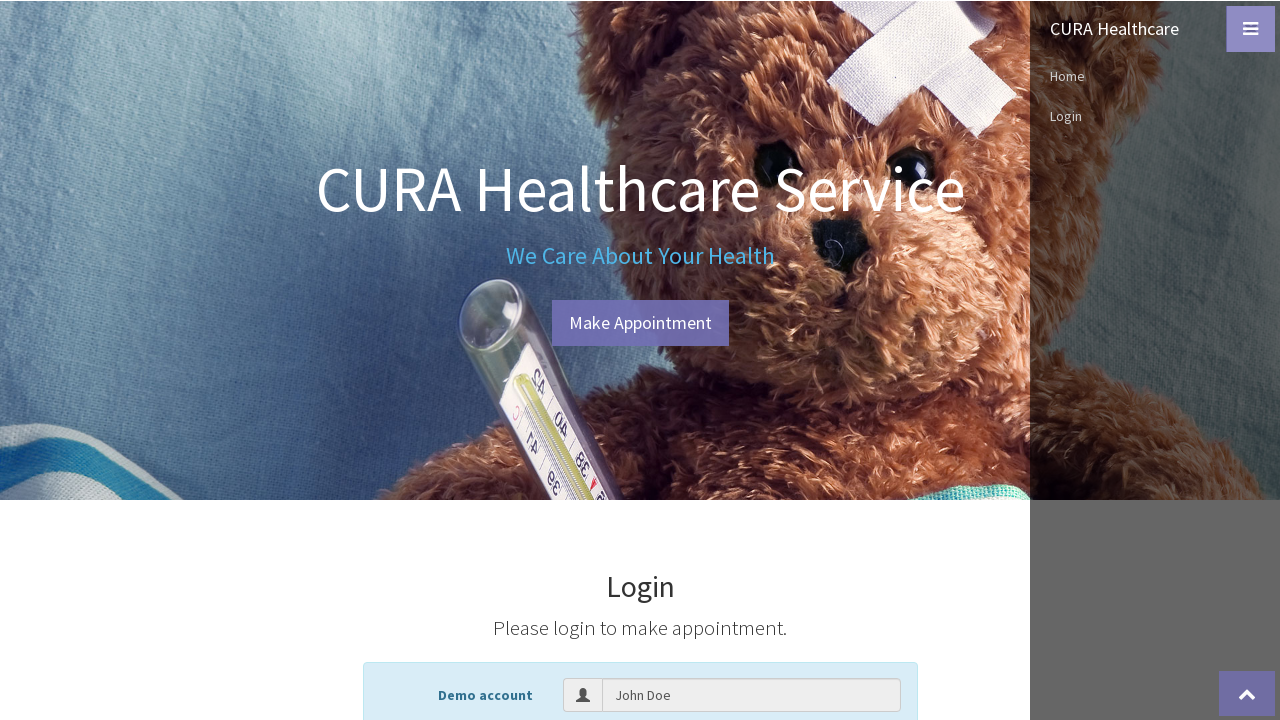

Waited 1500ms for navigation to complete
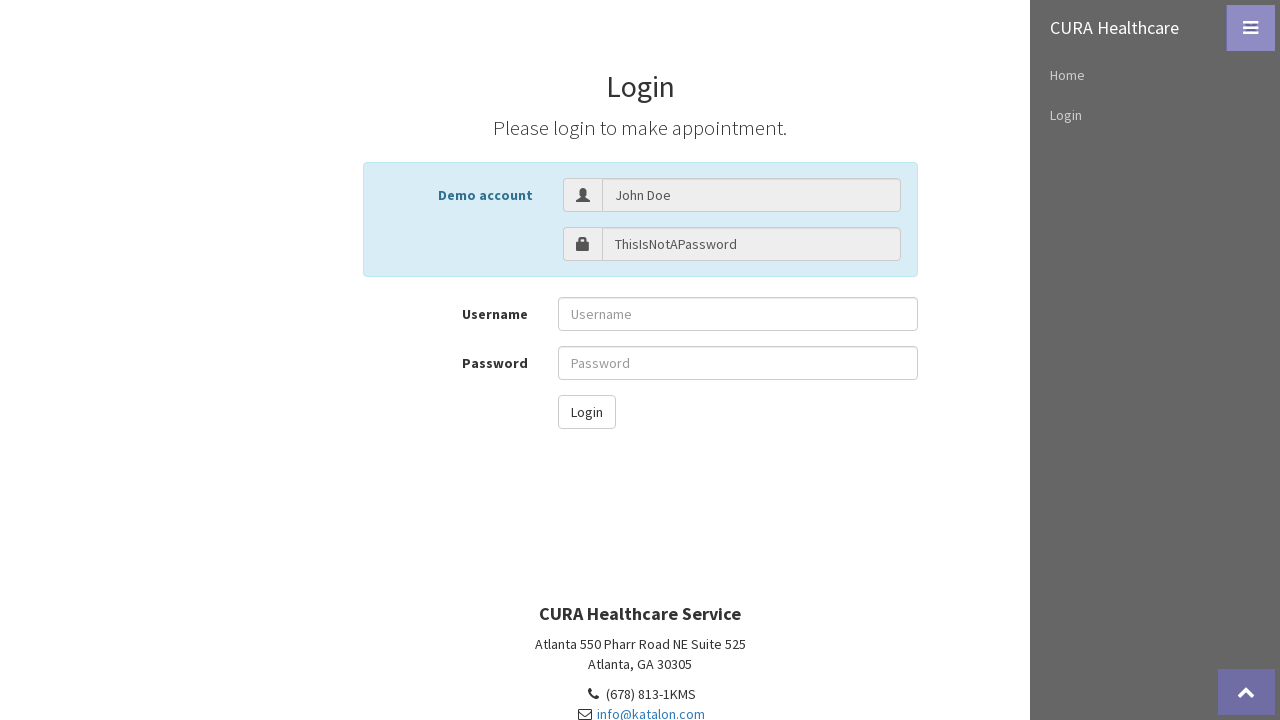

Clicked 'back to top' button at (1246, 692) on i.fa.fa-chevron-up.fa-fw.fa-1x
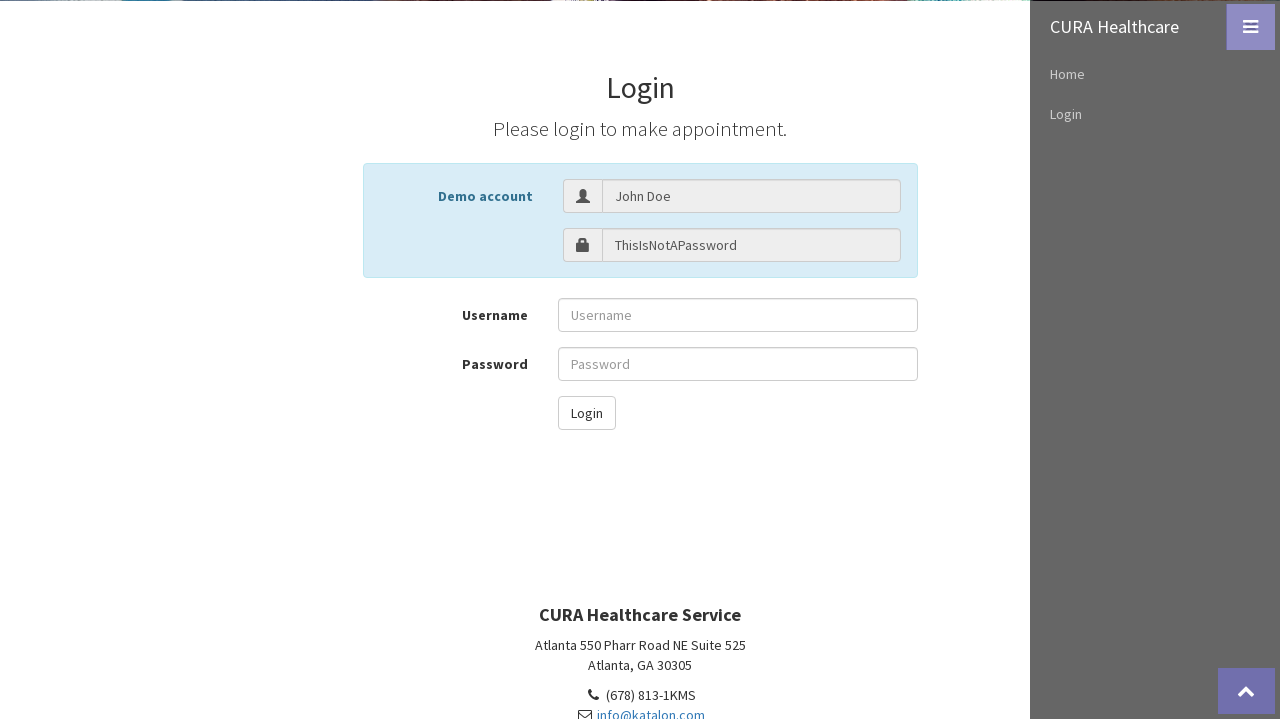

Clicked Facebook social media link at (570, 699) on i.fa.fa-facebook.fa-fw.fa-3x
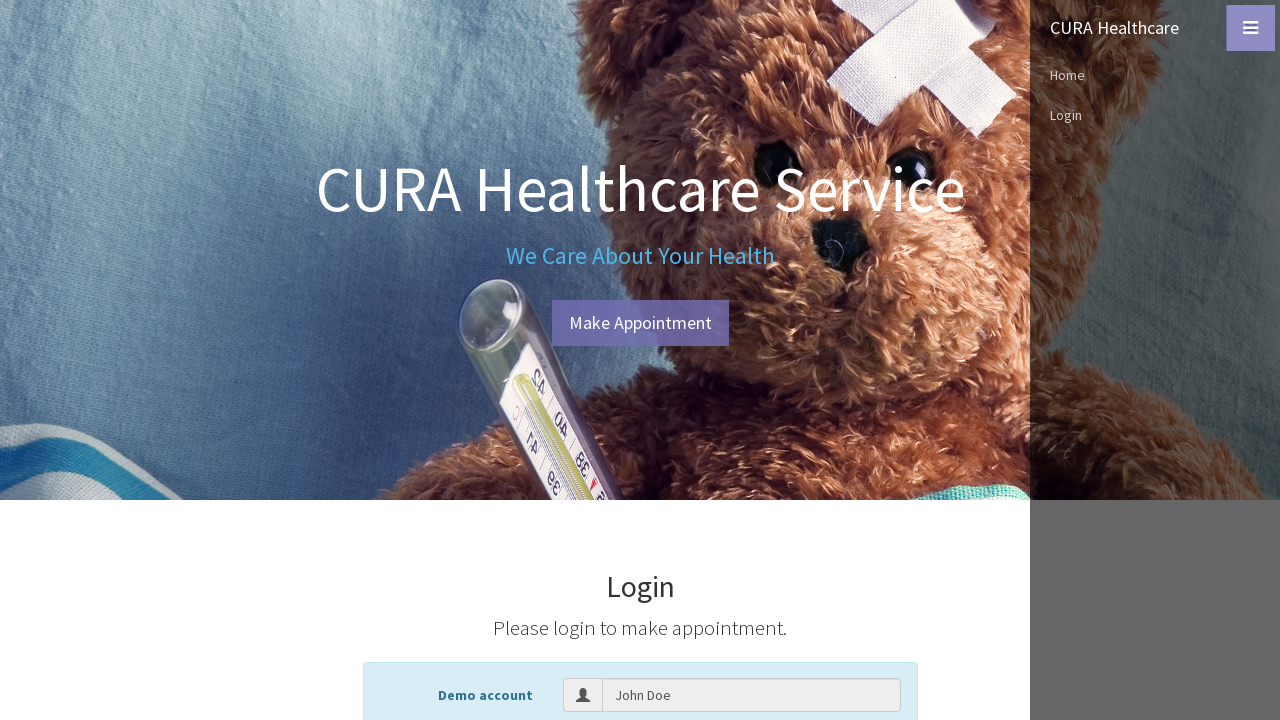

Clicked Twitter social media link at (638, 528) on i.fa.fa-twitter.fa-fw.fa-3x
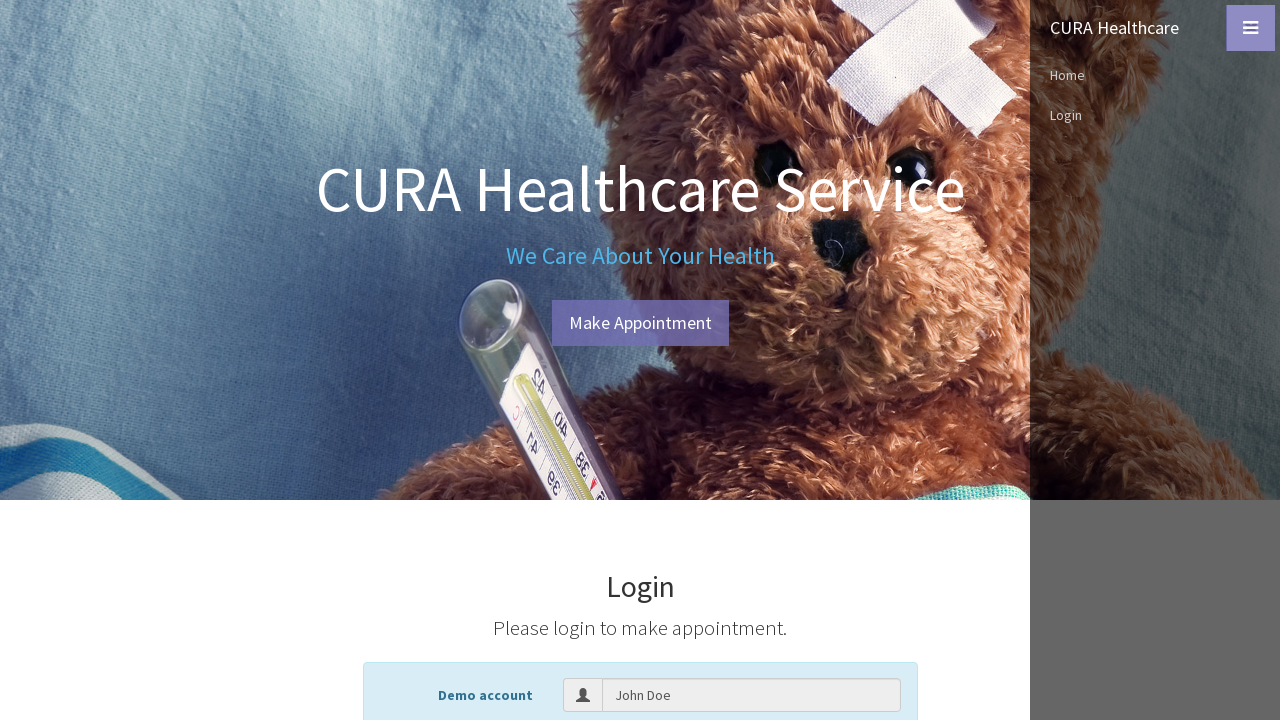

Clicked Dribbble social media link at (704, 528) on i.fa.fa-dribbble.fa-fw.fa-3x
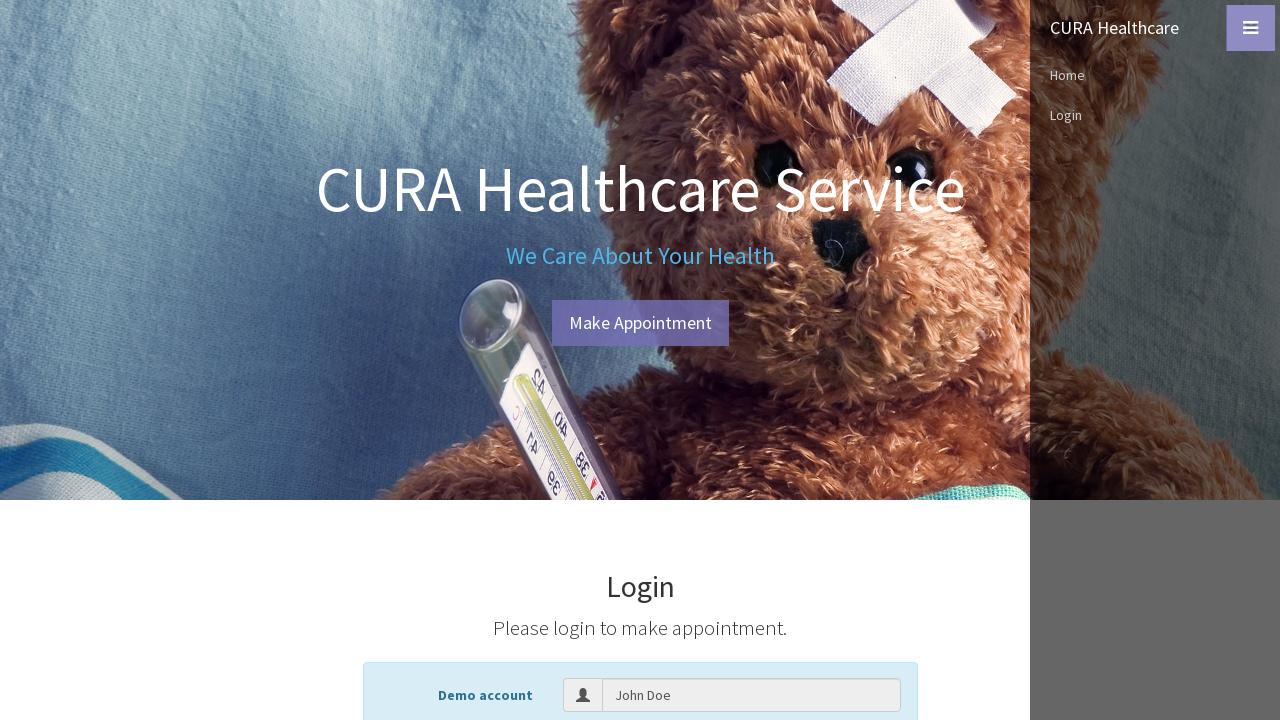

Clicked Phone link at (594, 447) on i.fa.fa-phone.fa-fw
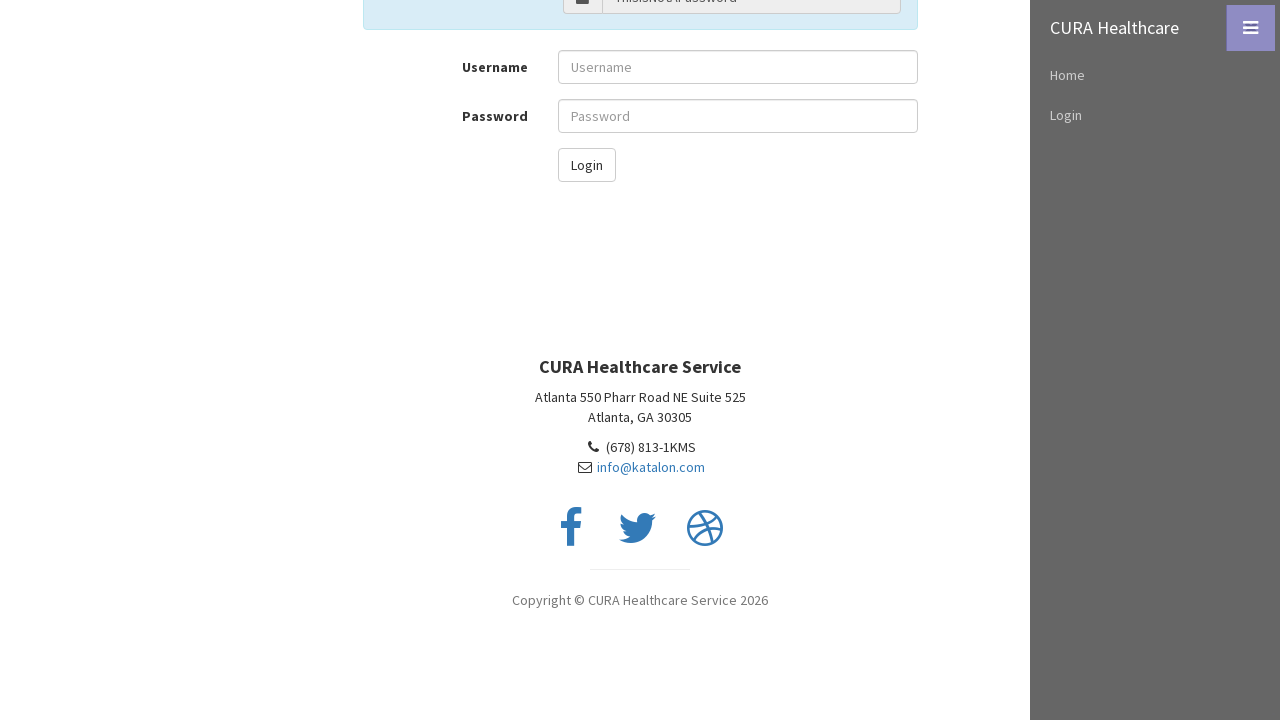

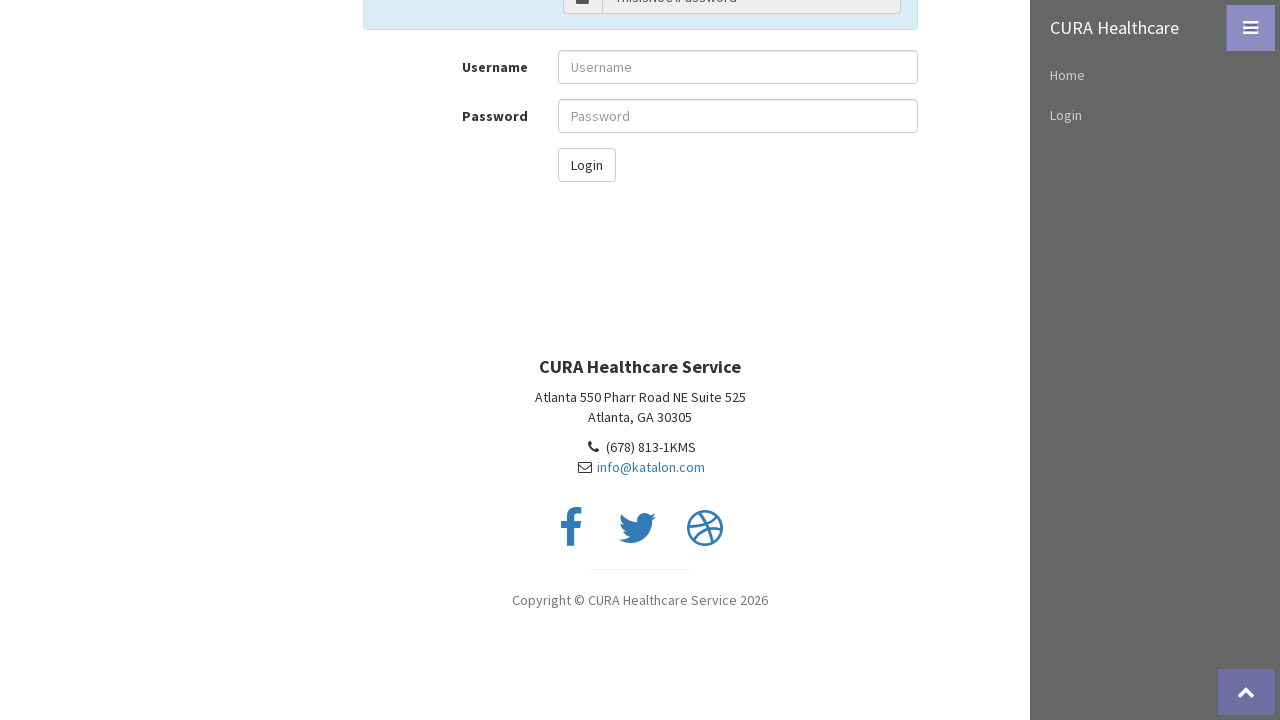